Tests setting a date value in the calendar input field on RedBus travel booking site using JavaScript execution to directly set the input value.

Starting URL: https://www.redbus.com/

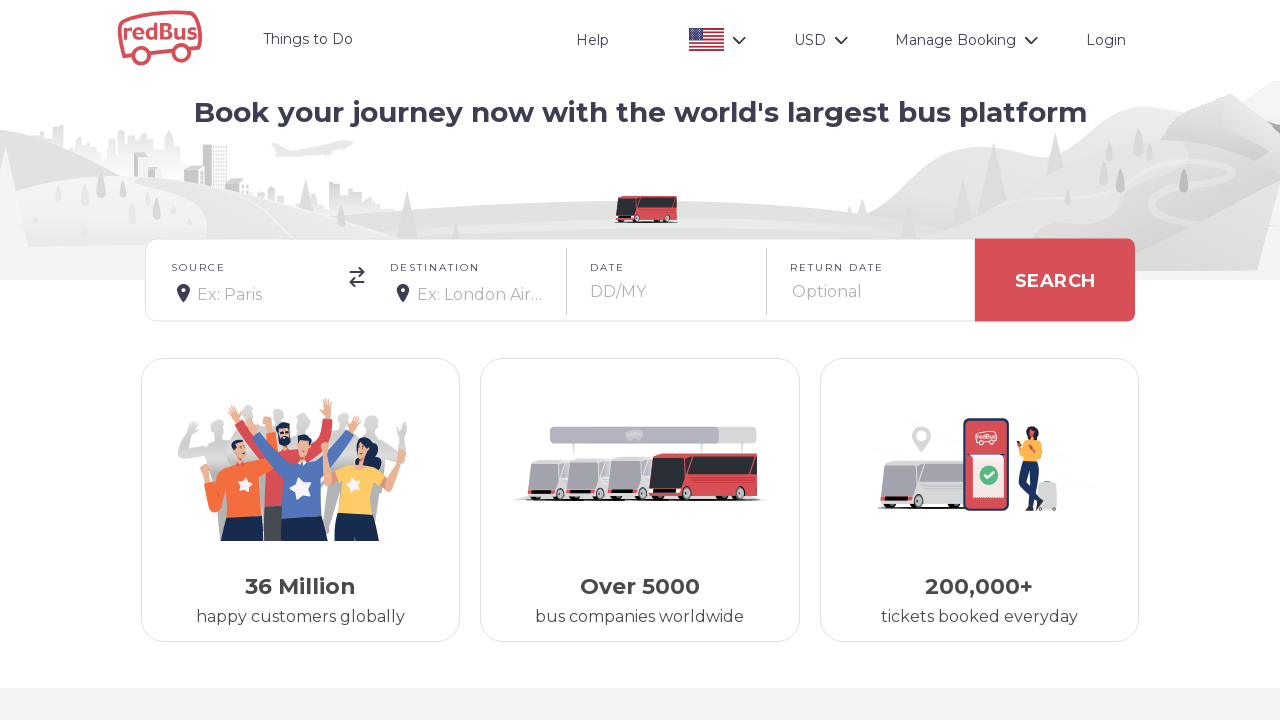

Executed JavaScript to set calendar date value to '15/03/2025' in onward_cal field
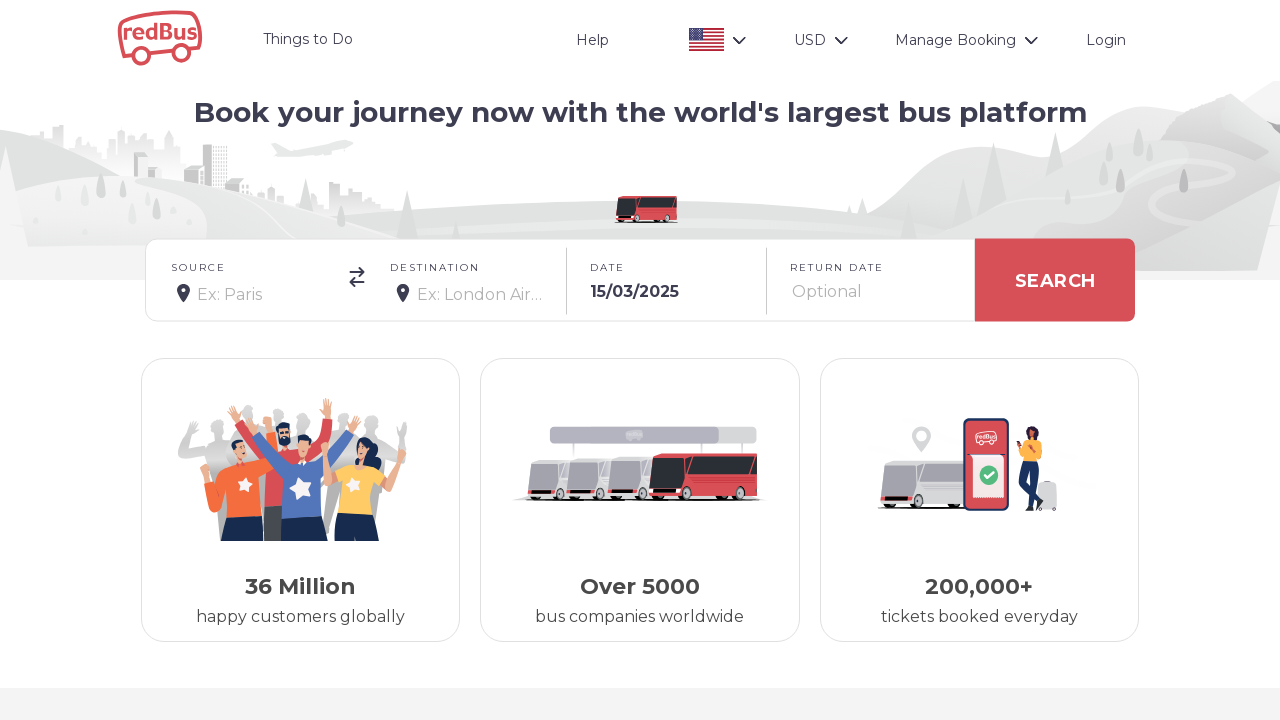

Waited 1000ms to observe the calendar date change
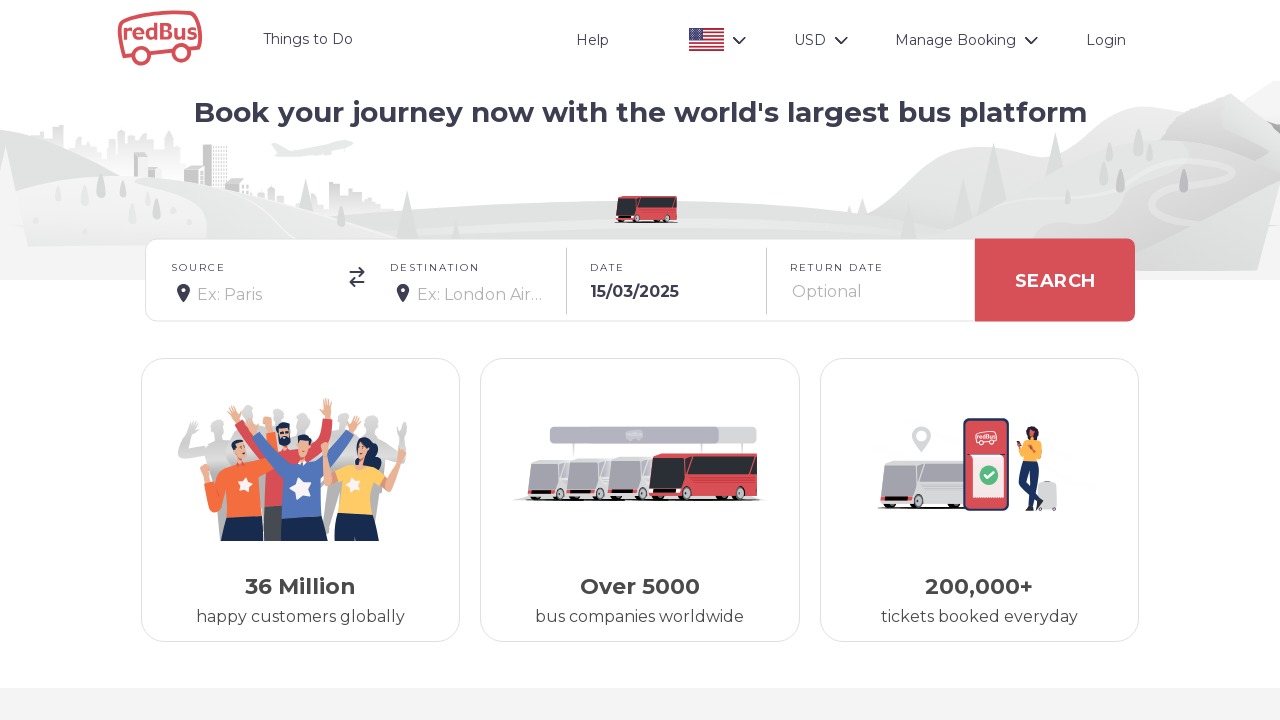

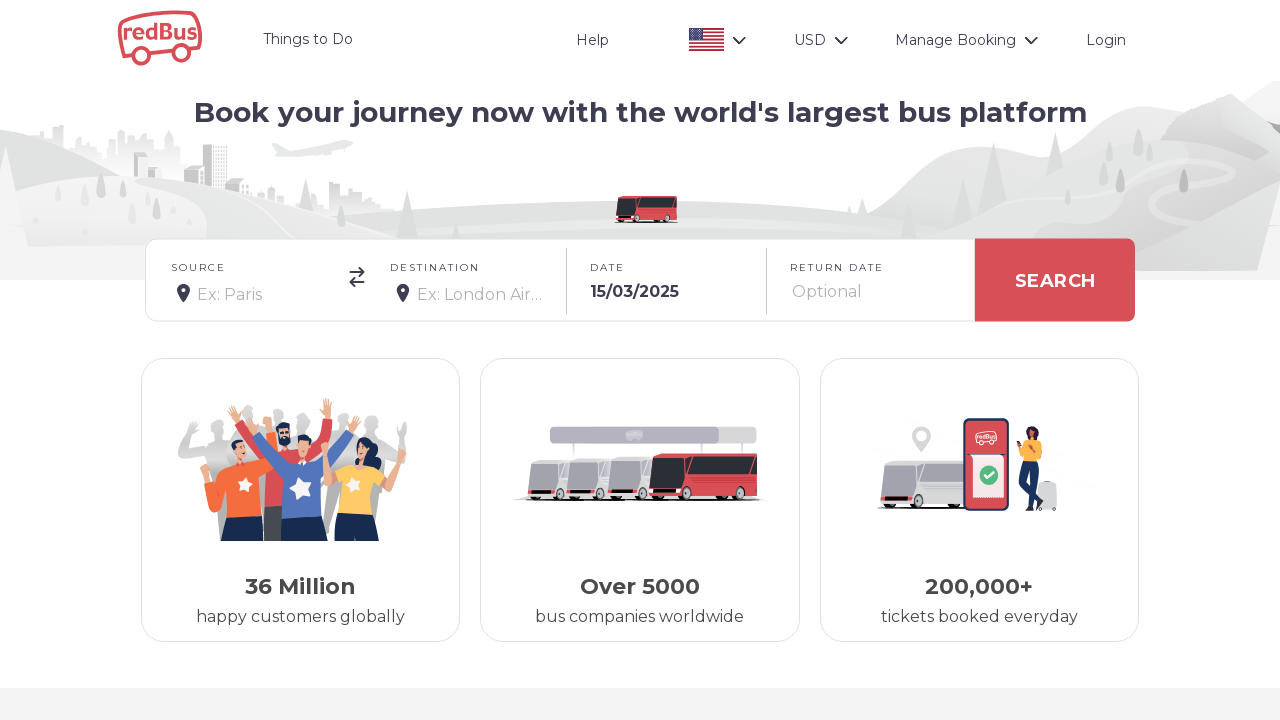